Tests that the GitHub homepage loads correctly by verifying the page title contains 'GitHub'

Starting URL: https://github.com

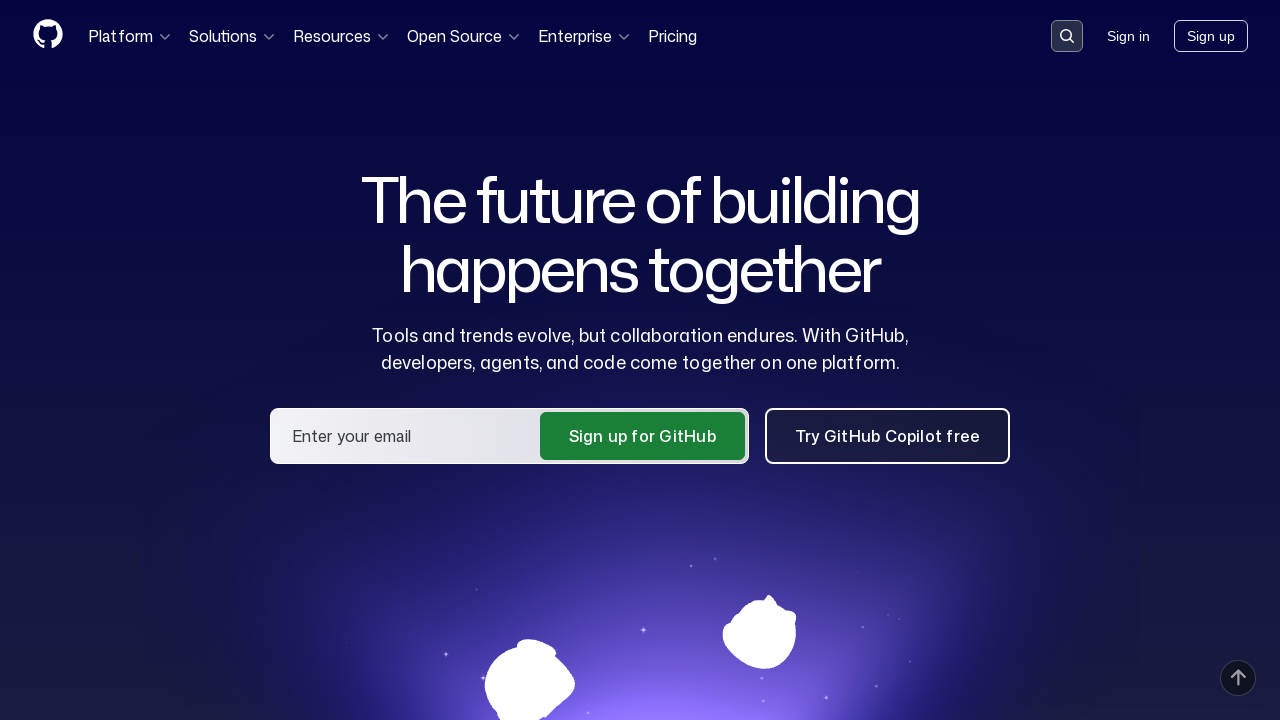

Navigated to GitHub homepage
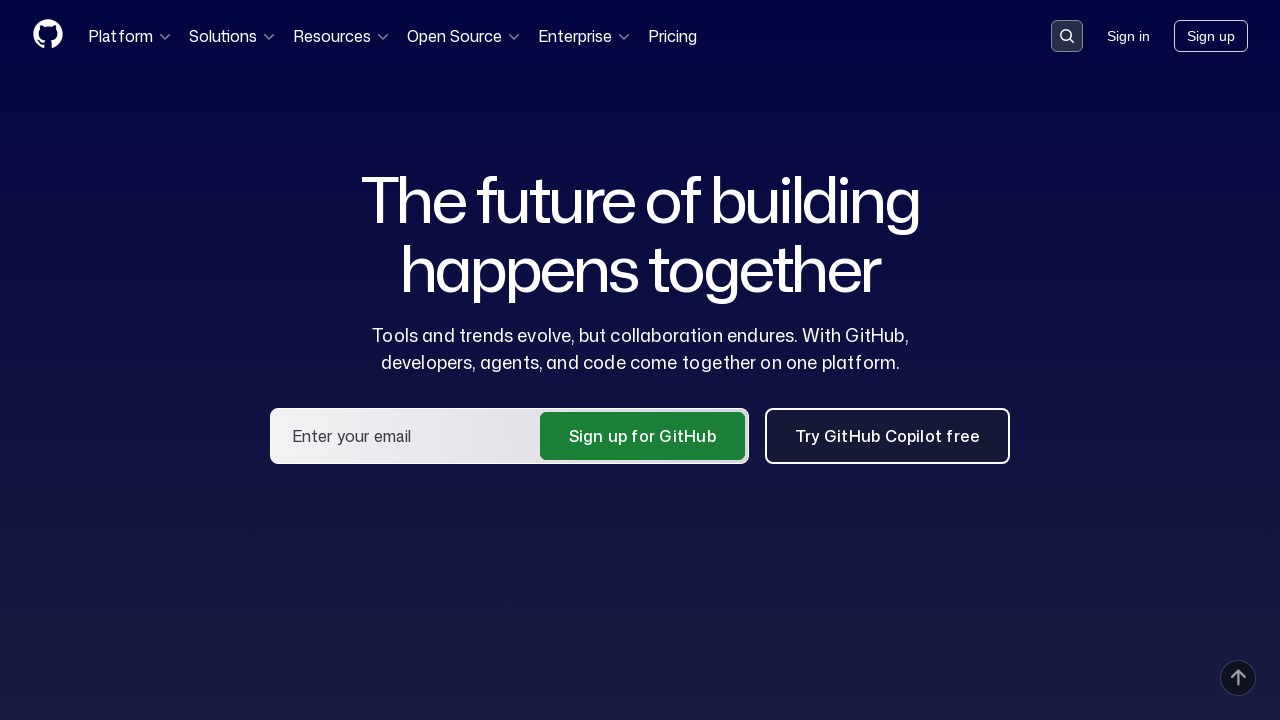

Verified page title contains 'GitHub'
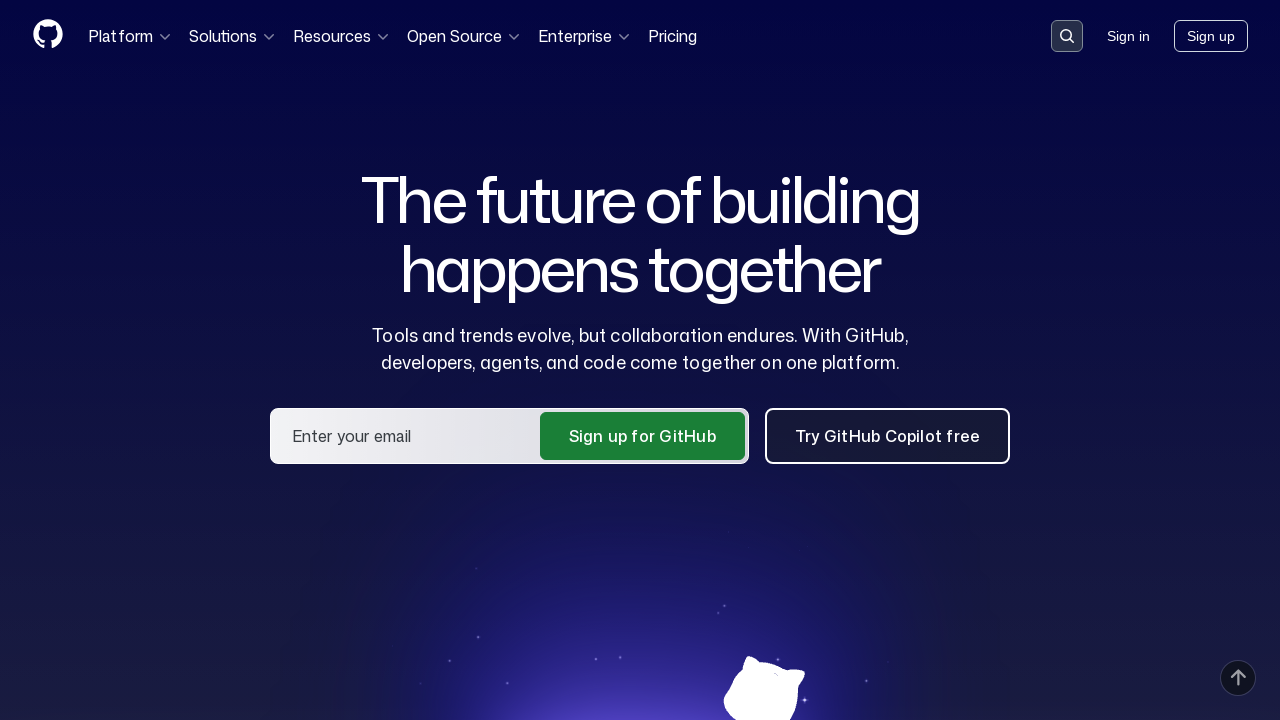

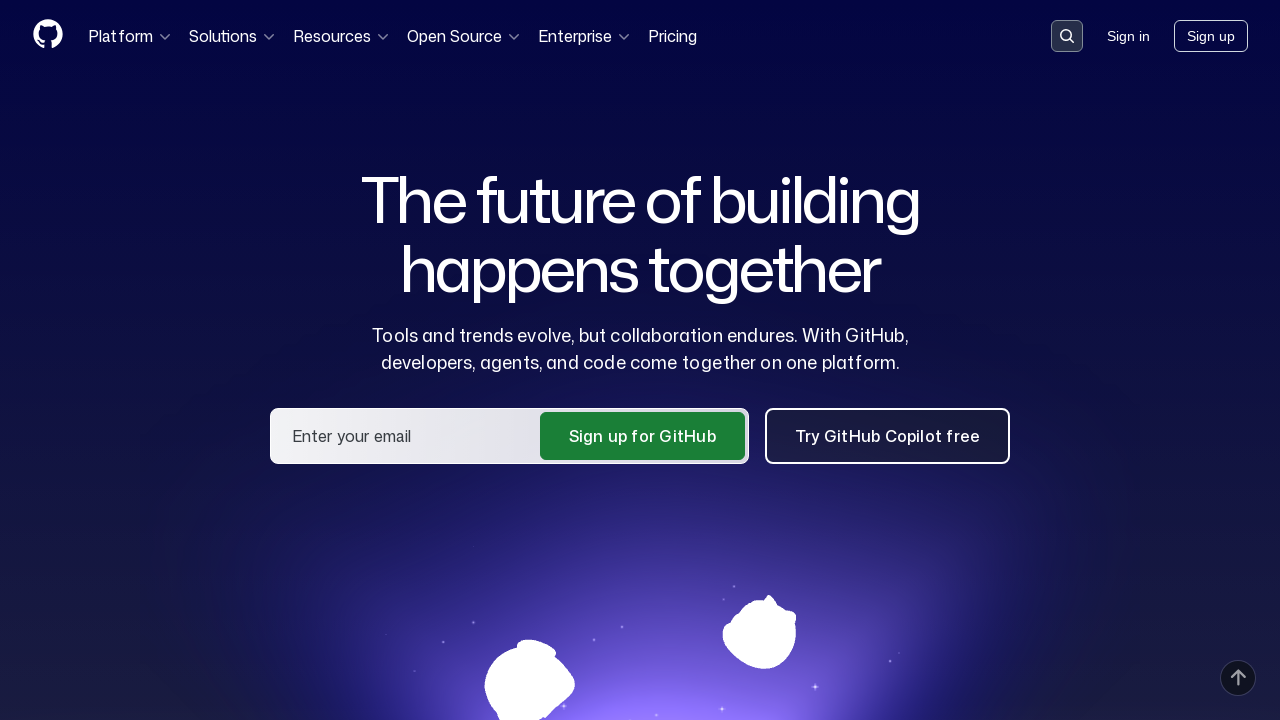